Tests DS Algo portal by clicking Get Started button and verifying redirection to homepage

Starting URL: https://dsportalapp.herokuapp.com/

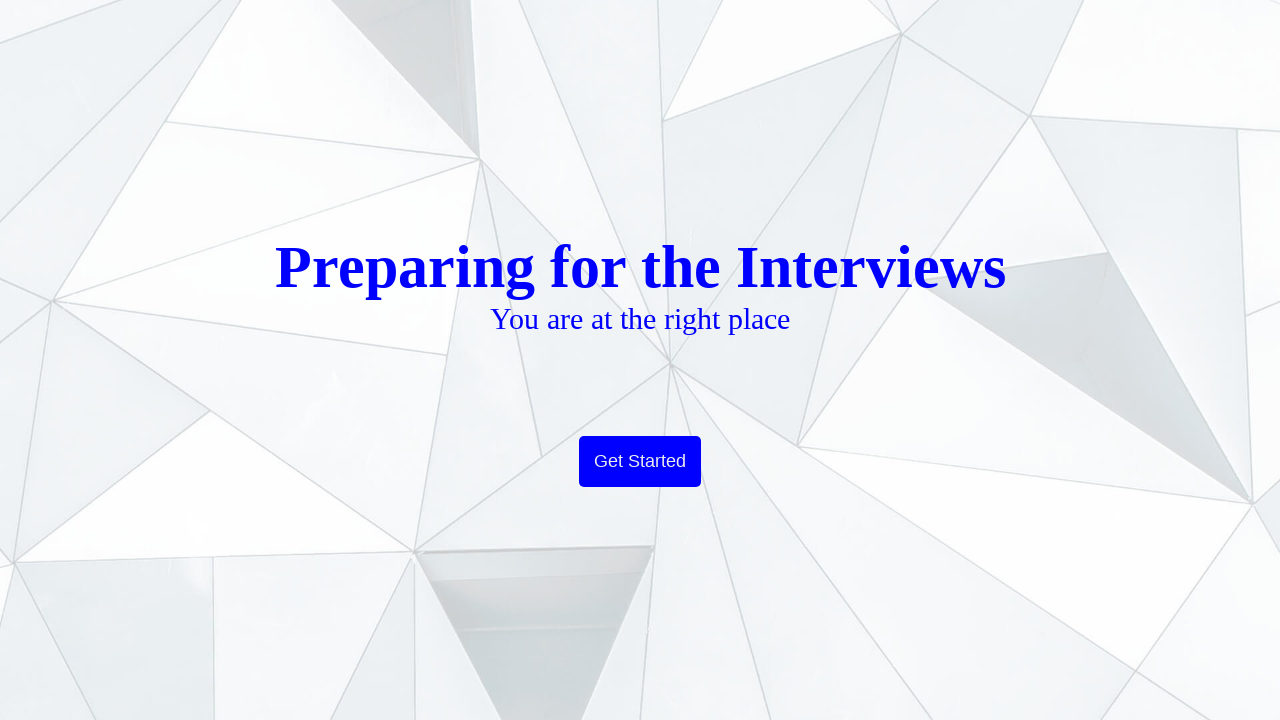

Clicked 'Get Started' button on DS Algo portal at (640, 462) on text=Get Started
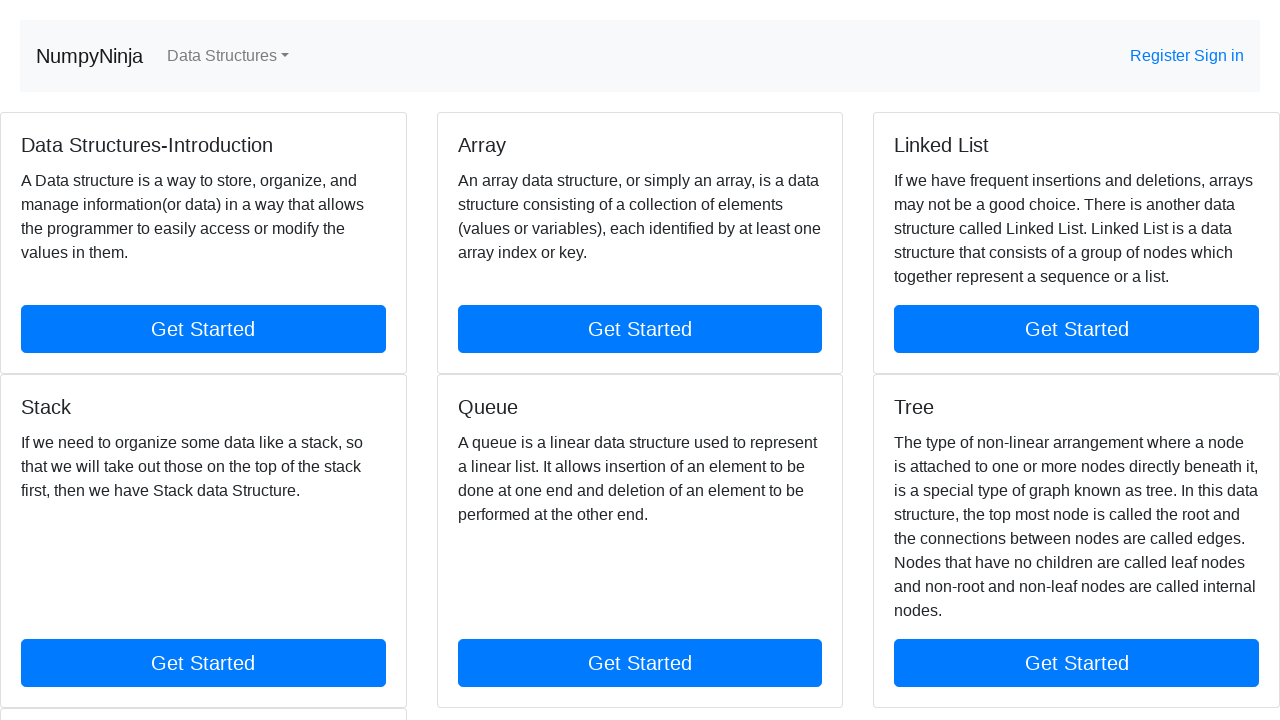

Verified redirection to home page
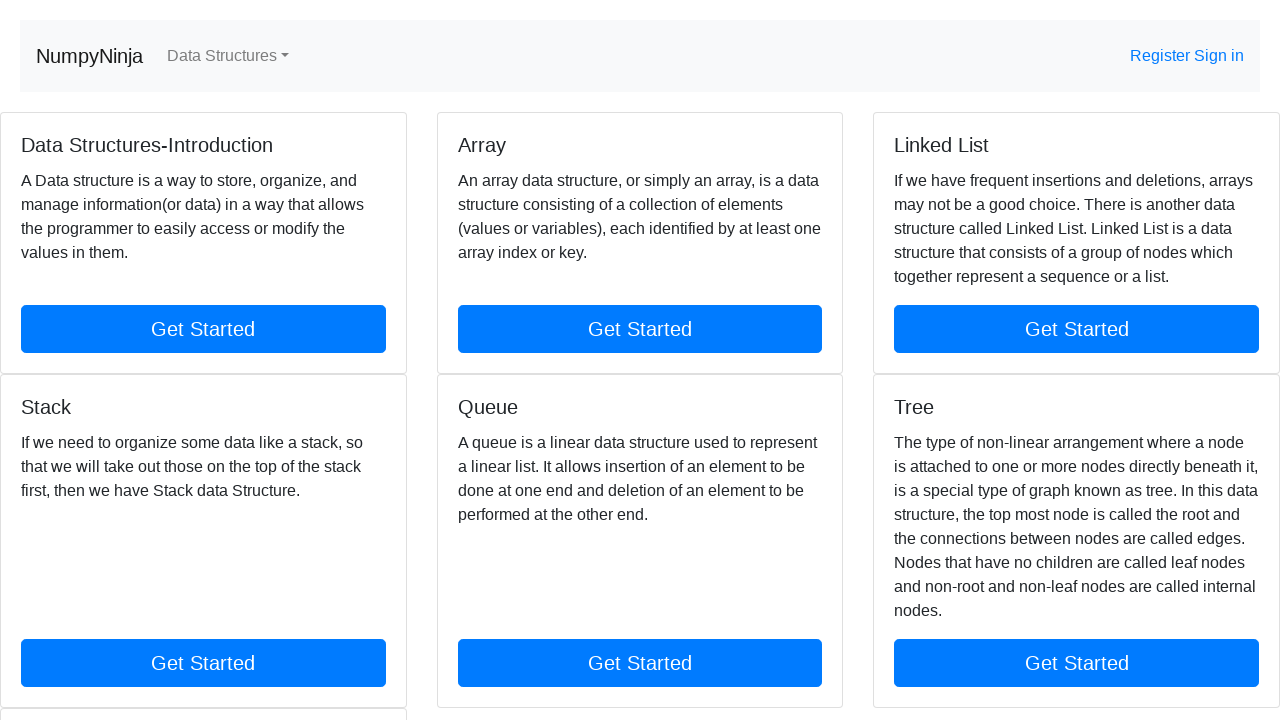

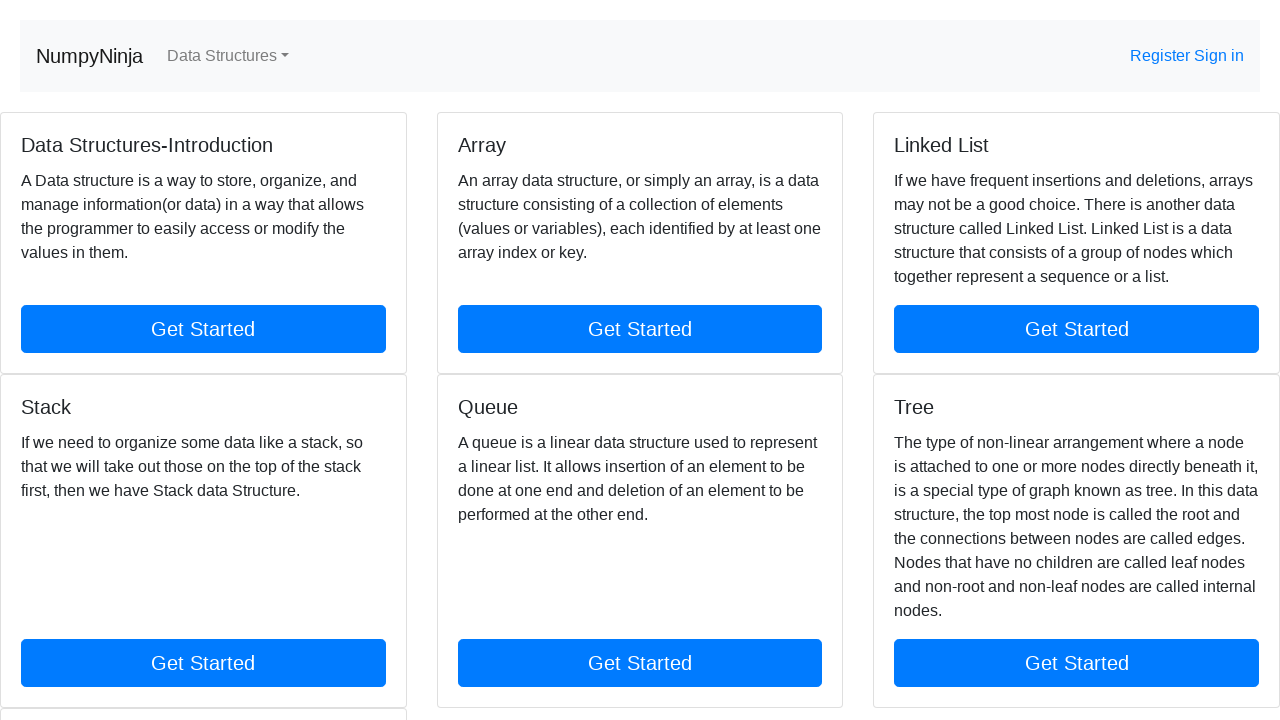